Searches for products by entering a search term in the product search functionality

Starting URL: https://automationexercise.com/products

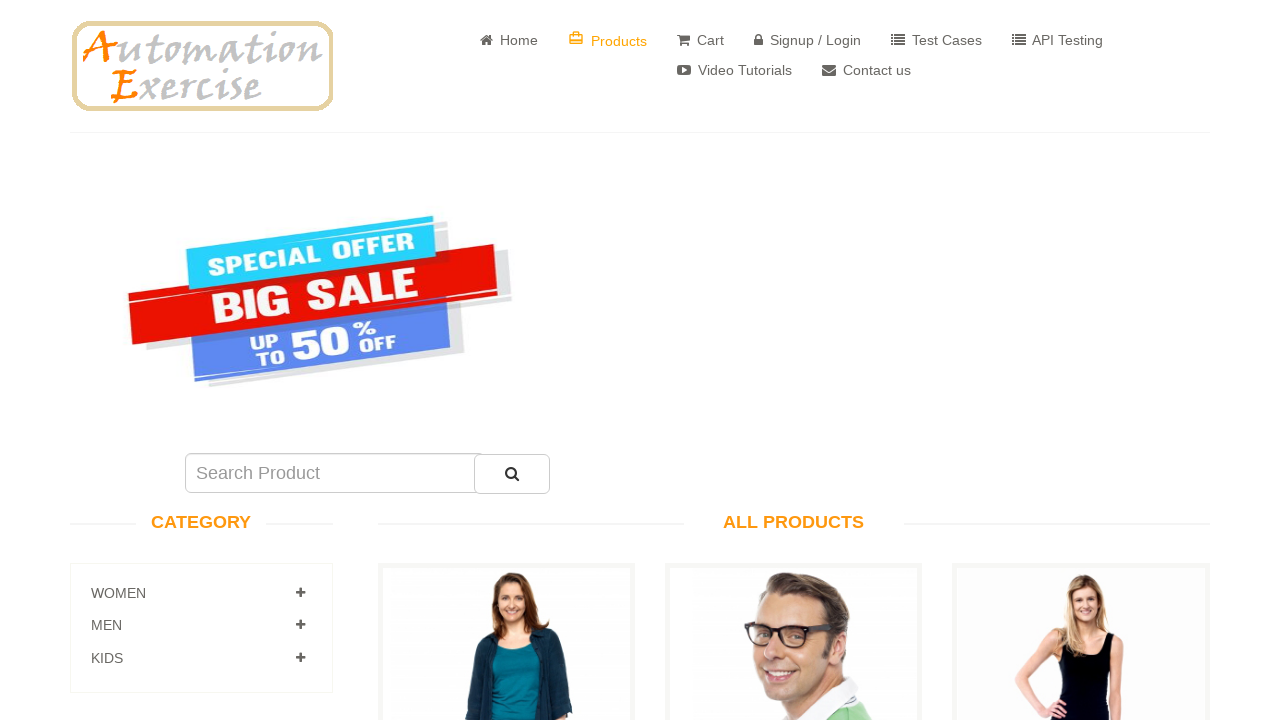

Filled search field with 'T-shirts' on #search_product
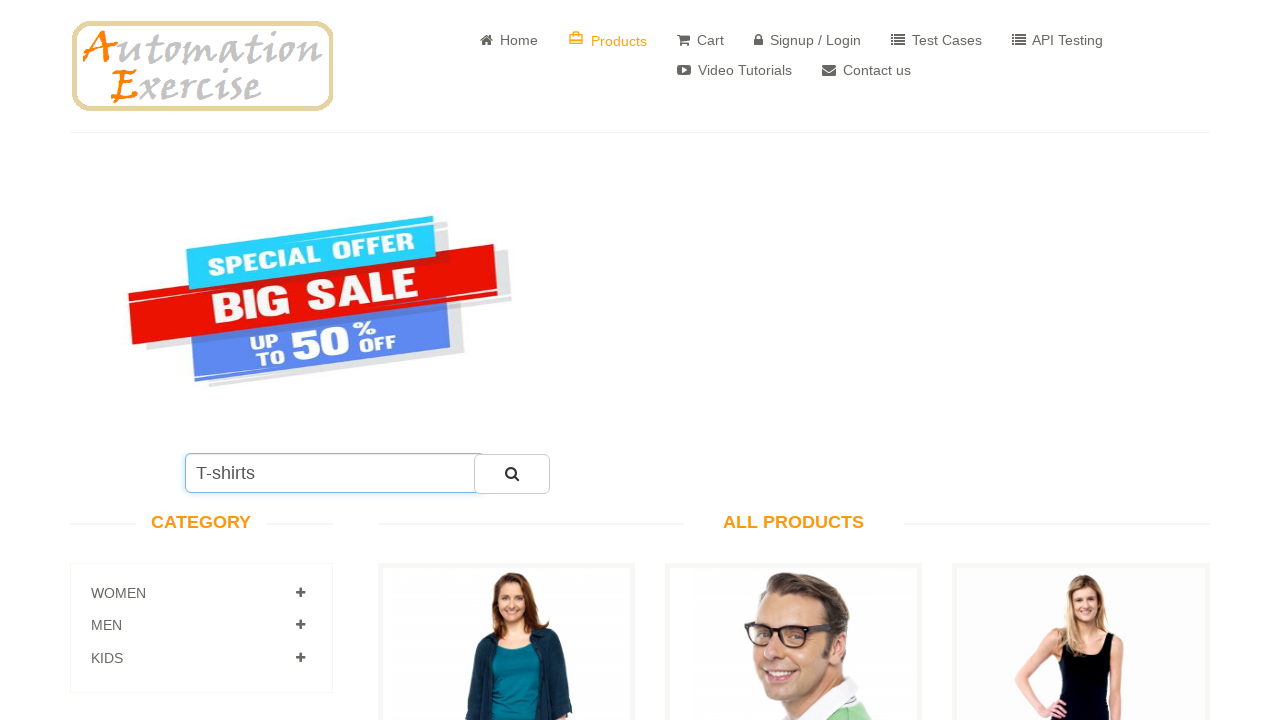

Clicked search button to submit search query at (512, 474) on #submit_search
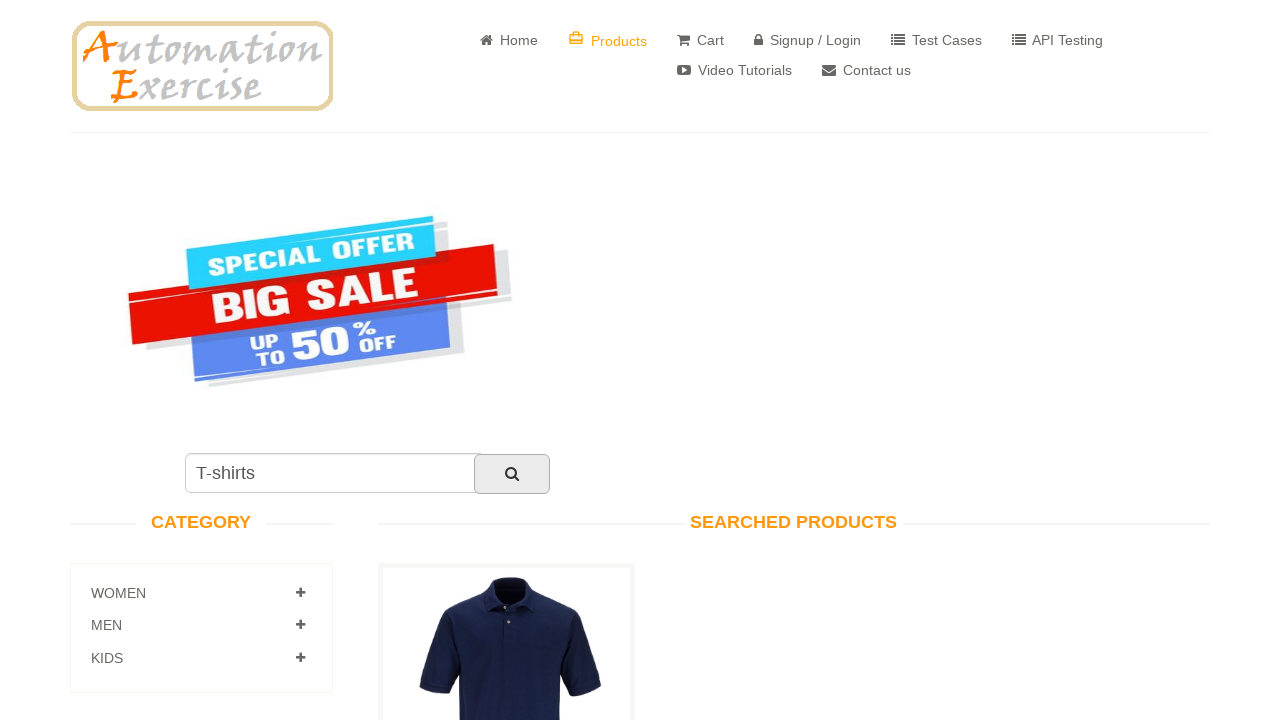

Search results loaded successfully
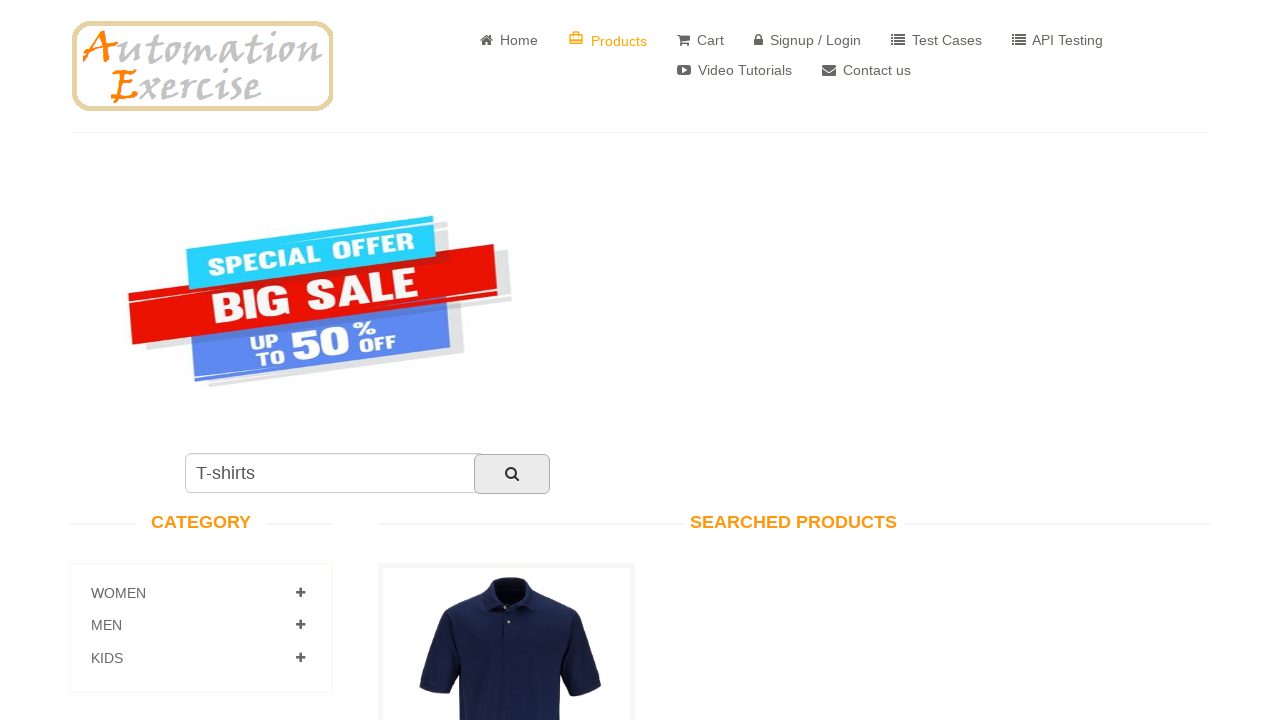

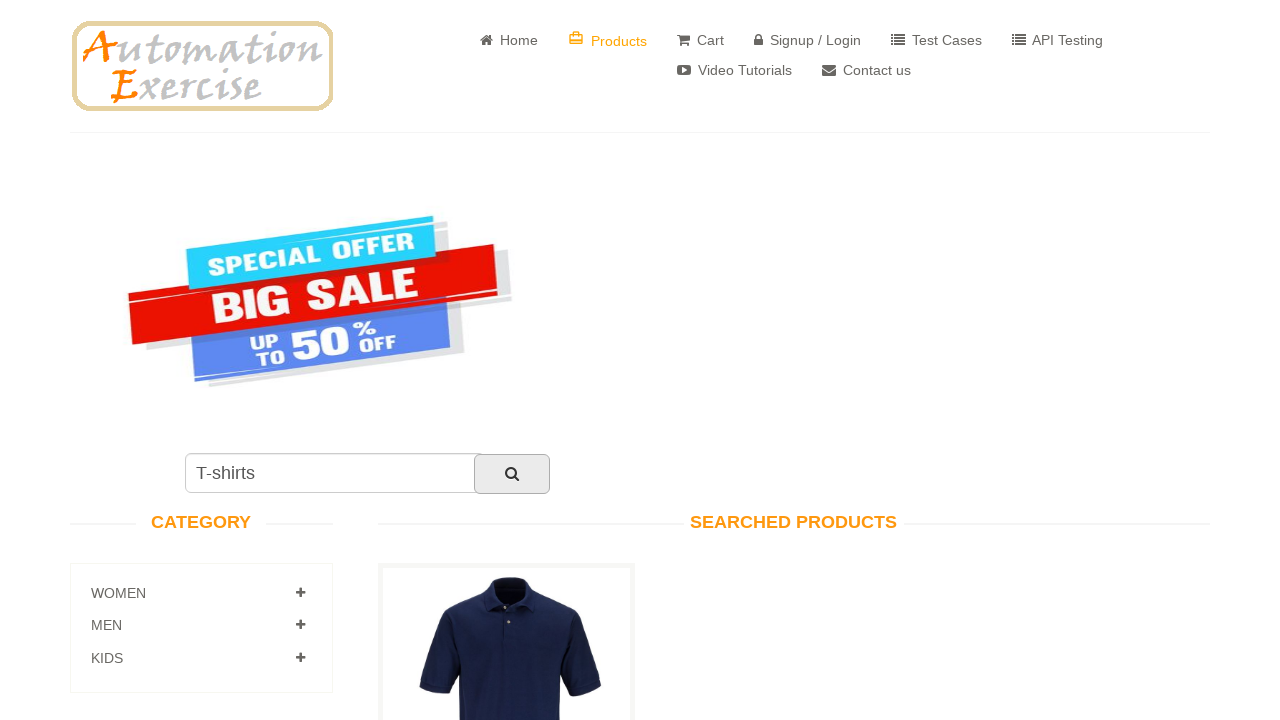